Tests drag and drop functionality by scrolling to the drag-and-drop section and dragging an element from source to destination

Starting URL: https://demoqa.com/droppable/

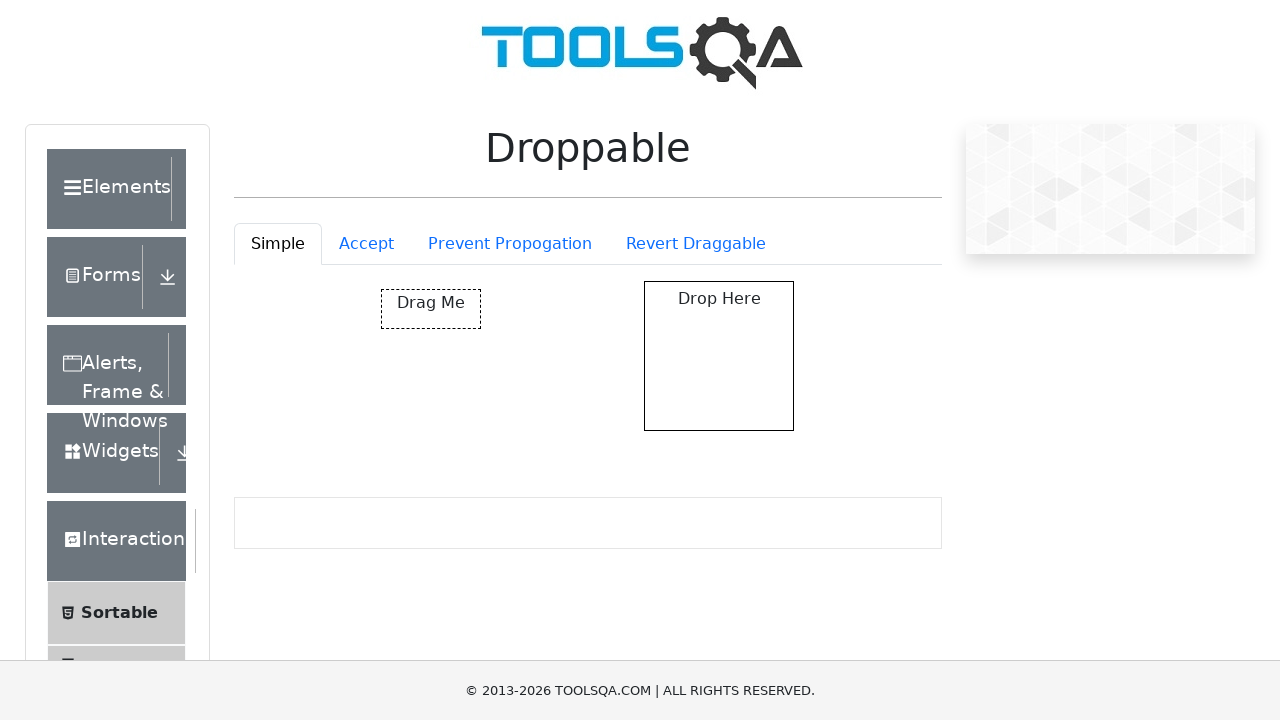

Scrolled down to view drag and drop elements
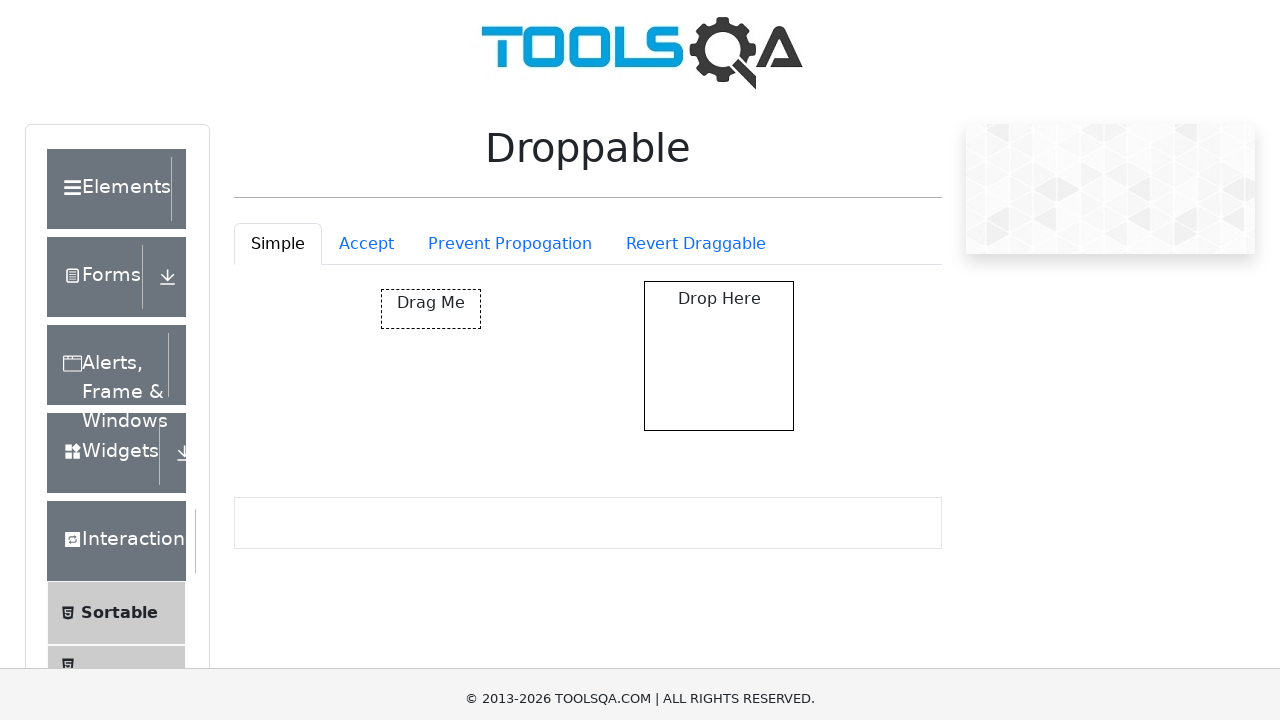

Located draggable element
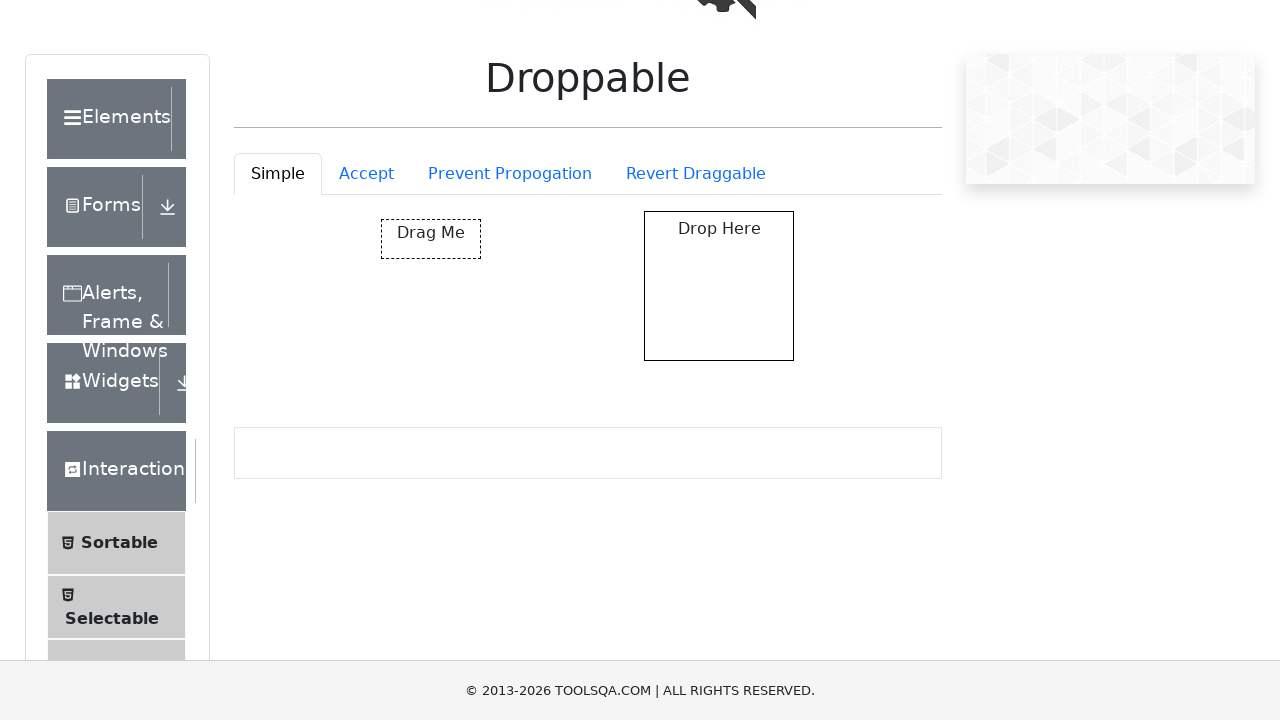

Located droppable element
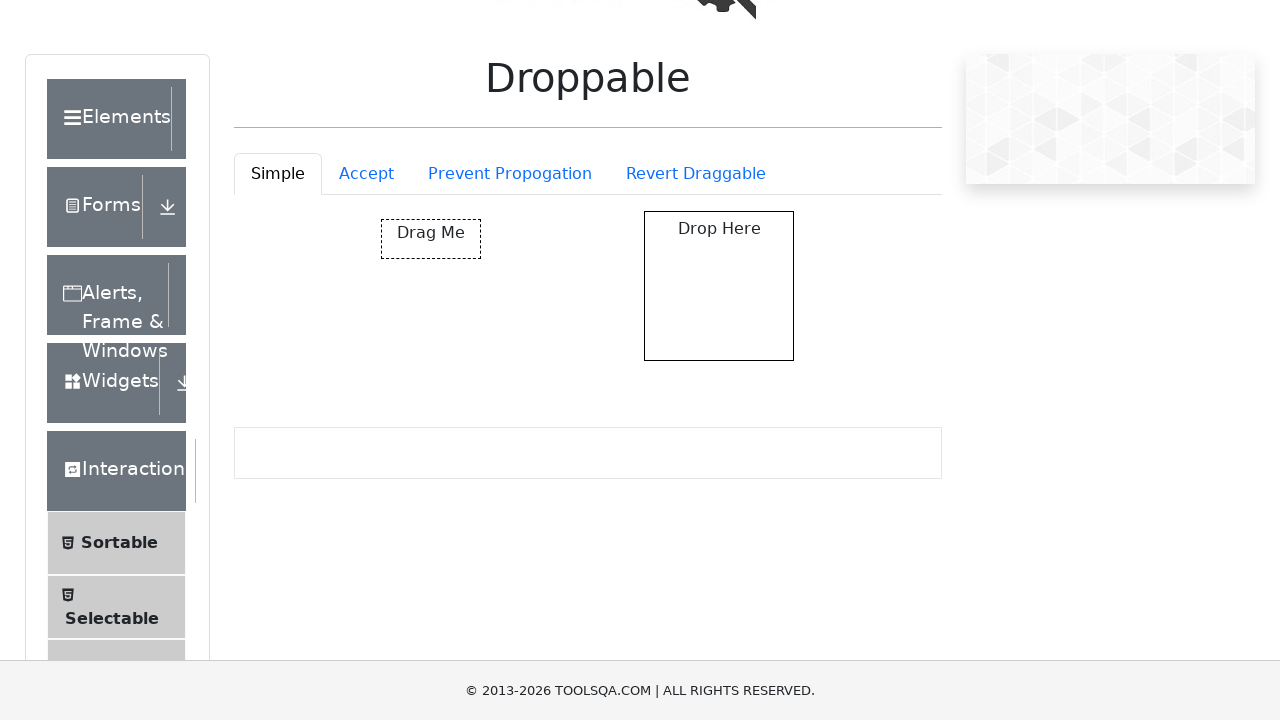

Dragged element from source to destination at (719, 286)
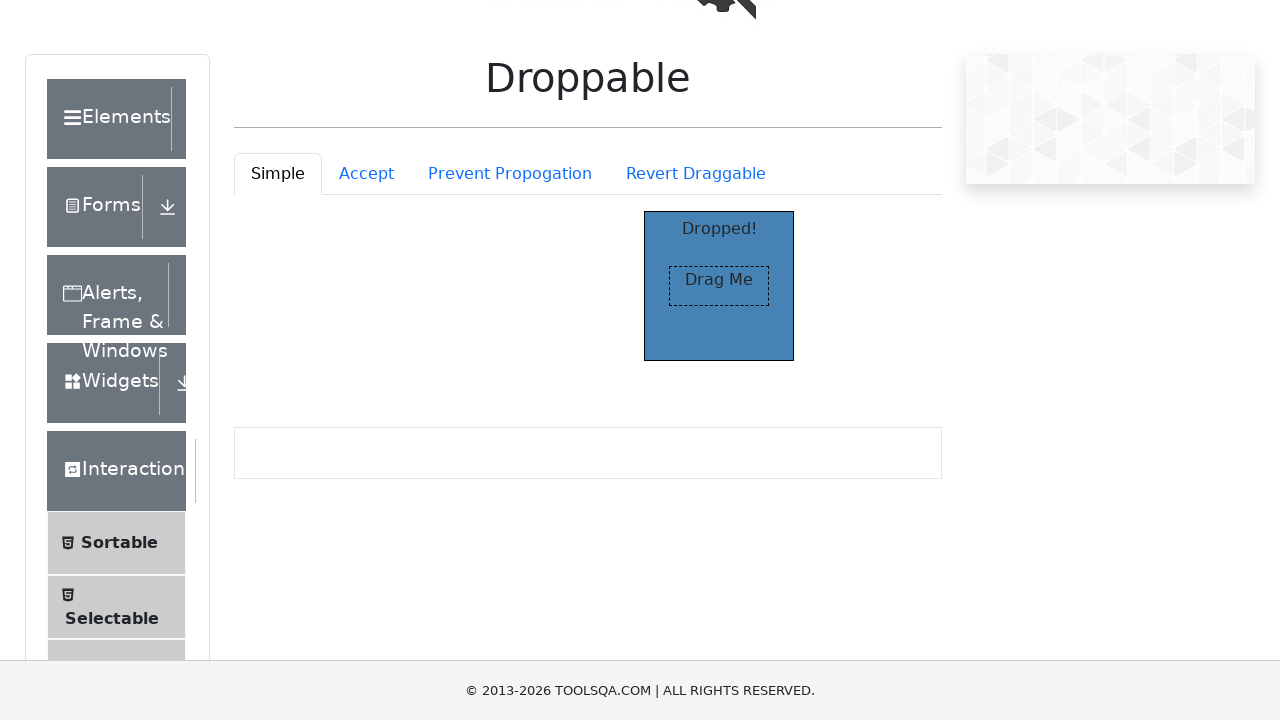

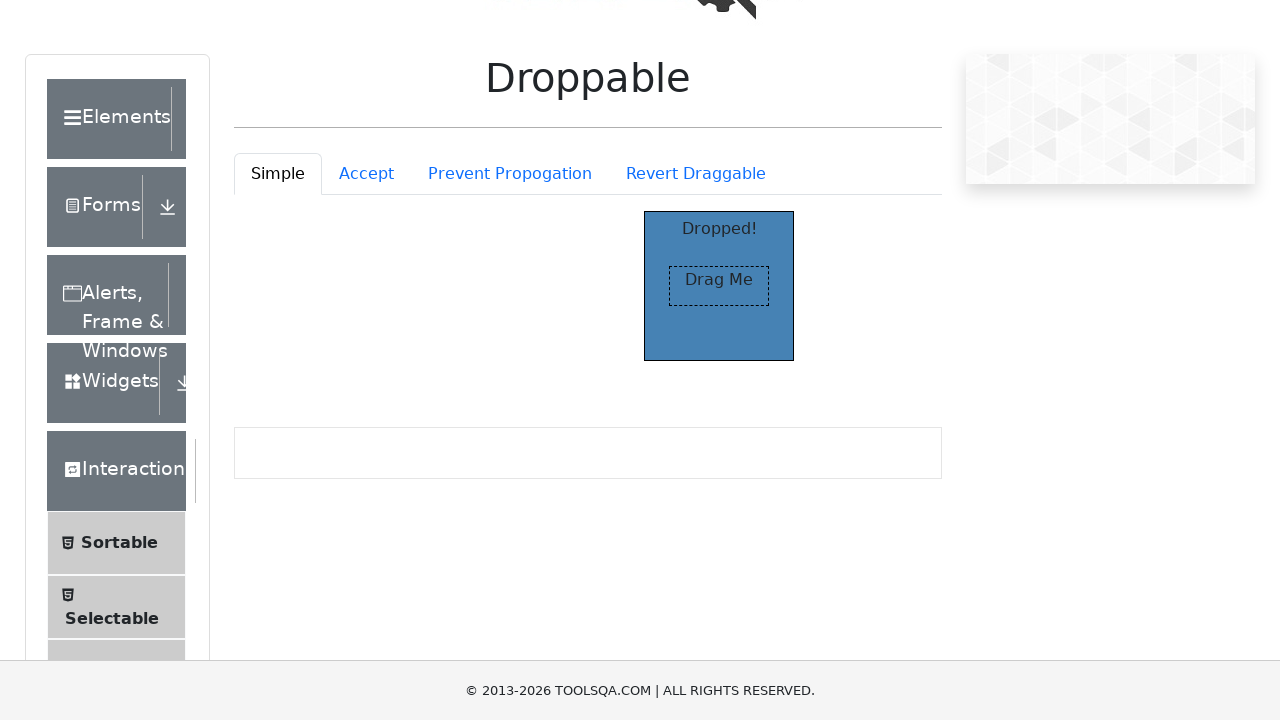